Tests Gmail's footer links by opening Help, Privacy, and Terms links in new windows, then iterating through each window to verify they open correctly

Starting URL: http://gmail.com

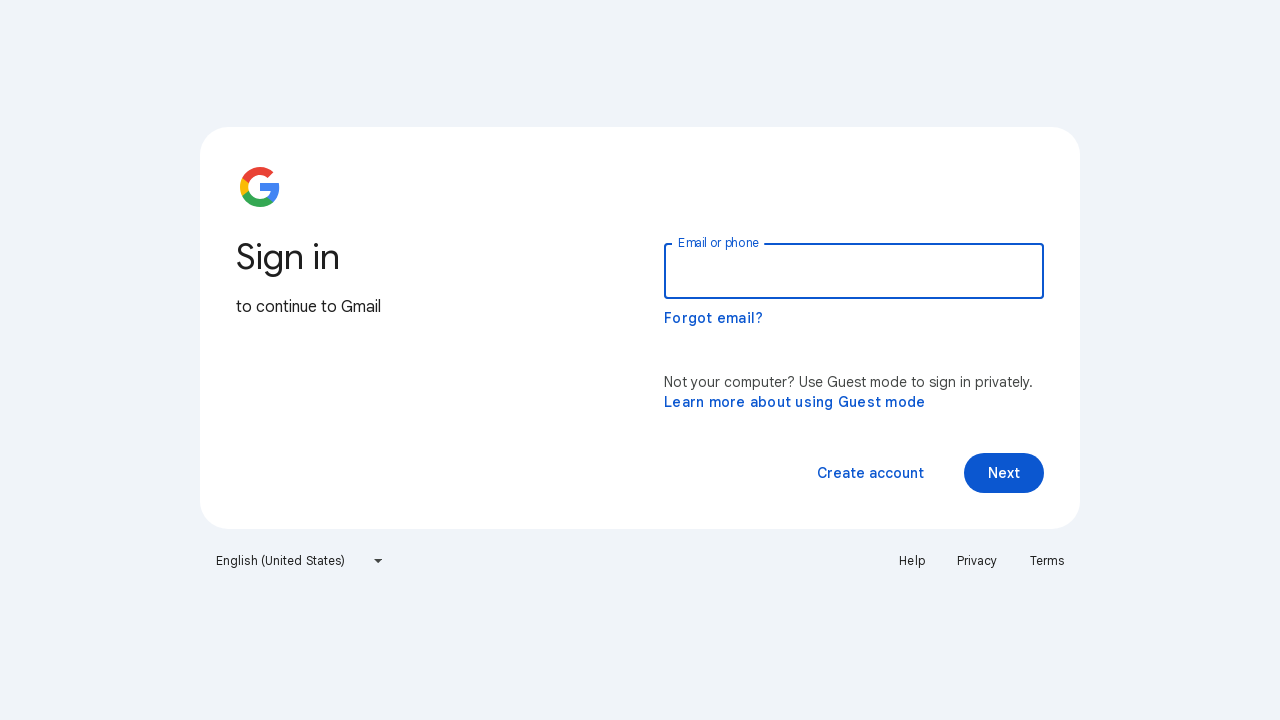

Stored main page context
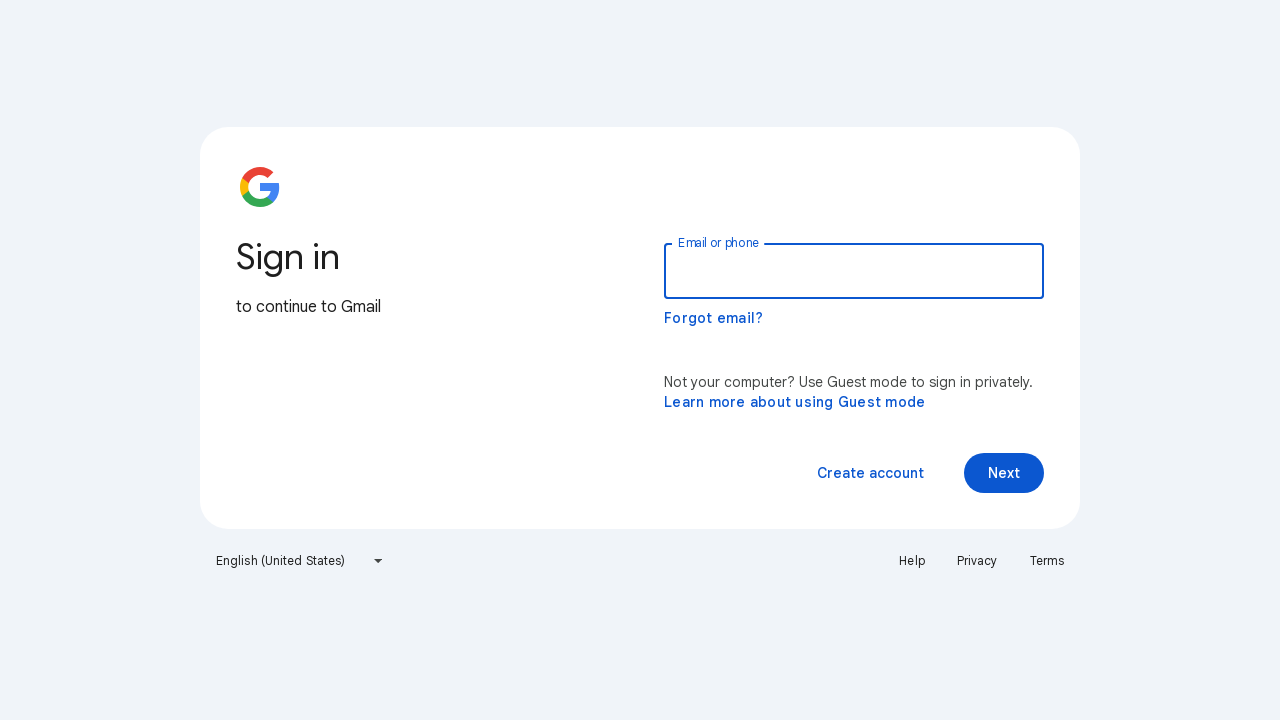

Clicked Help link and new page opened at (912, 561) on a:has-text('Help')
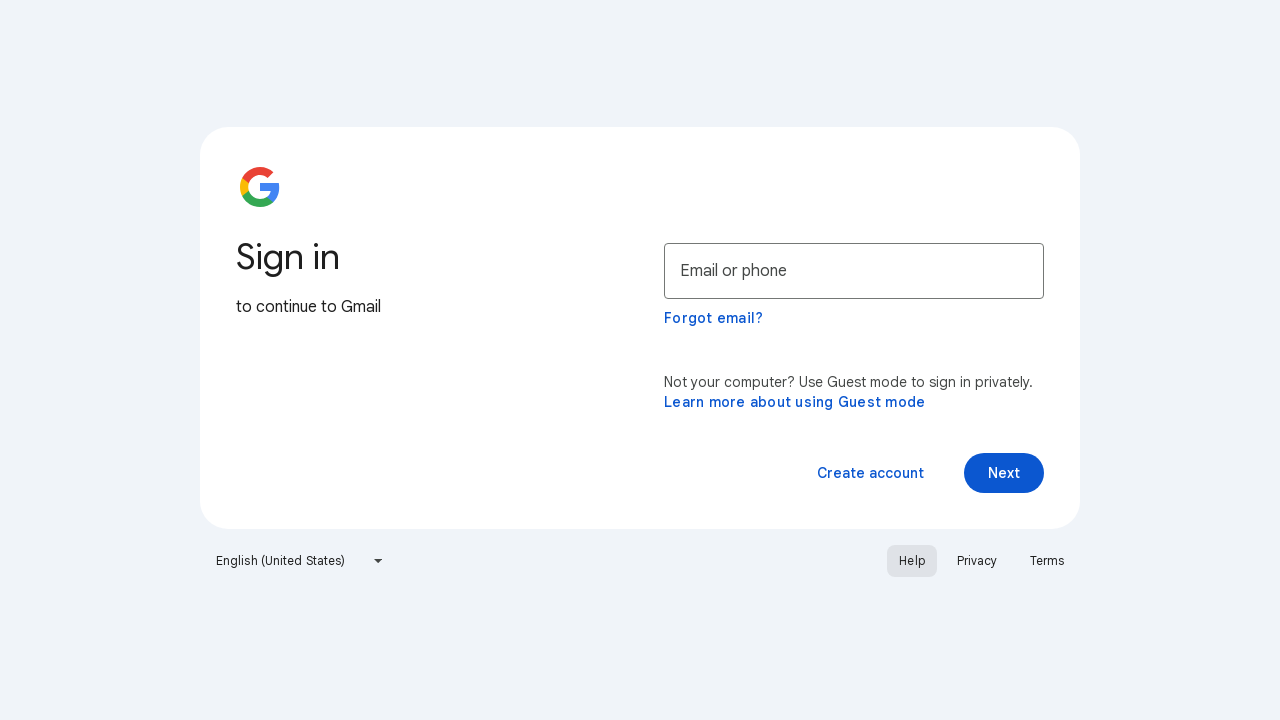

Clicked Privacy link and new page opened at (977, 561) on a:has-text('Privacy')
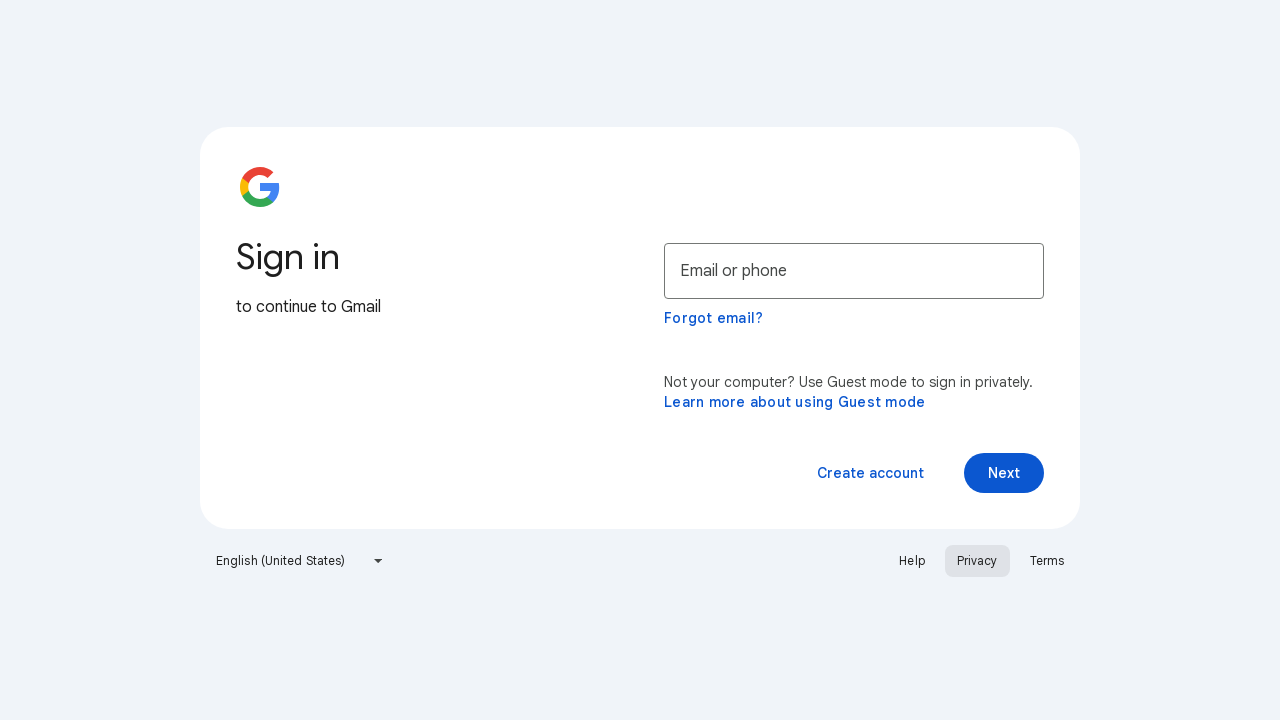

Clicked Terms link and new page opened at (1047, 561) on a:has-text('Terms')
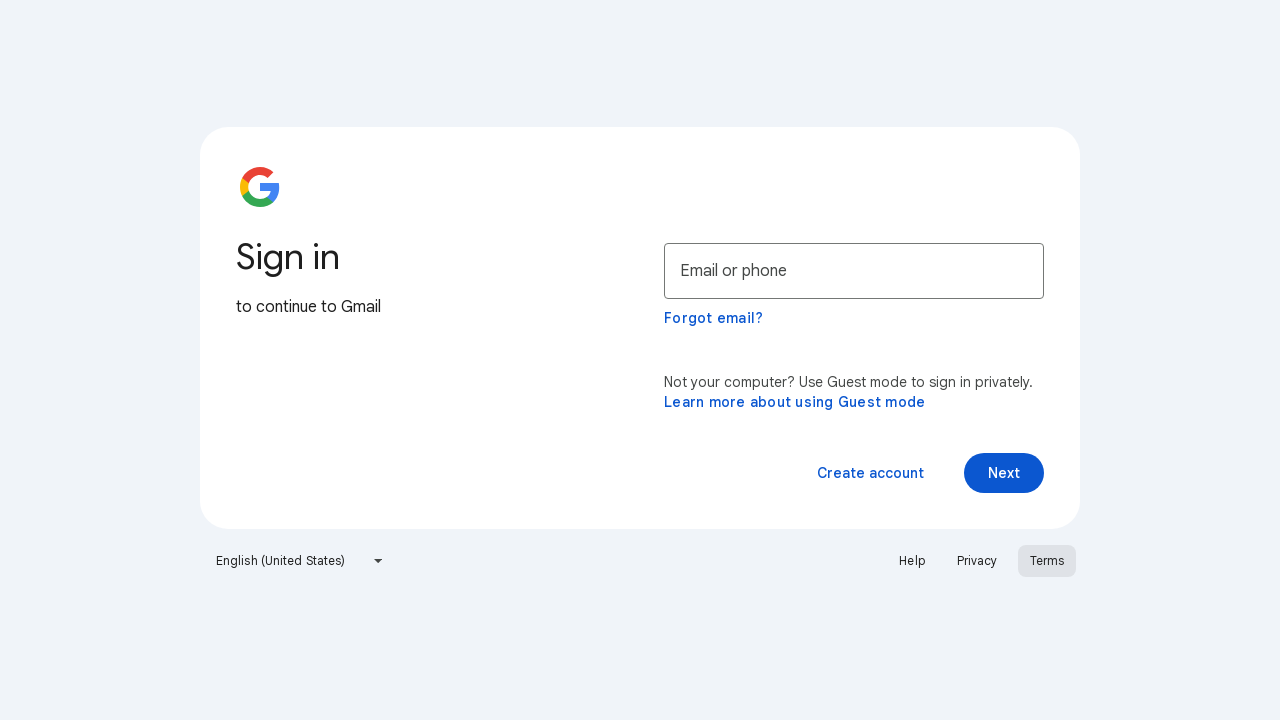

Retrieved all pages from context
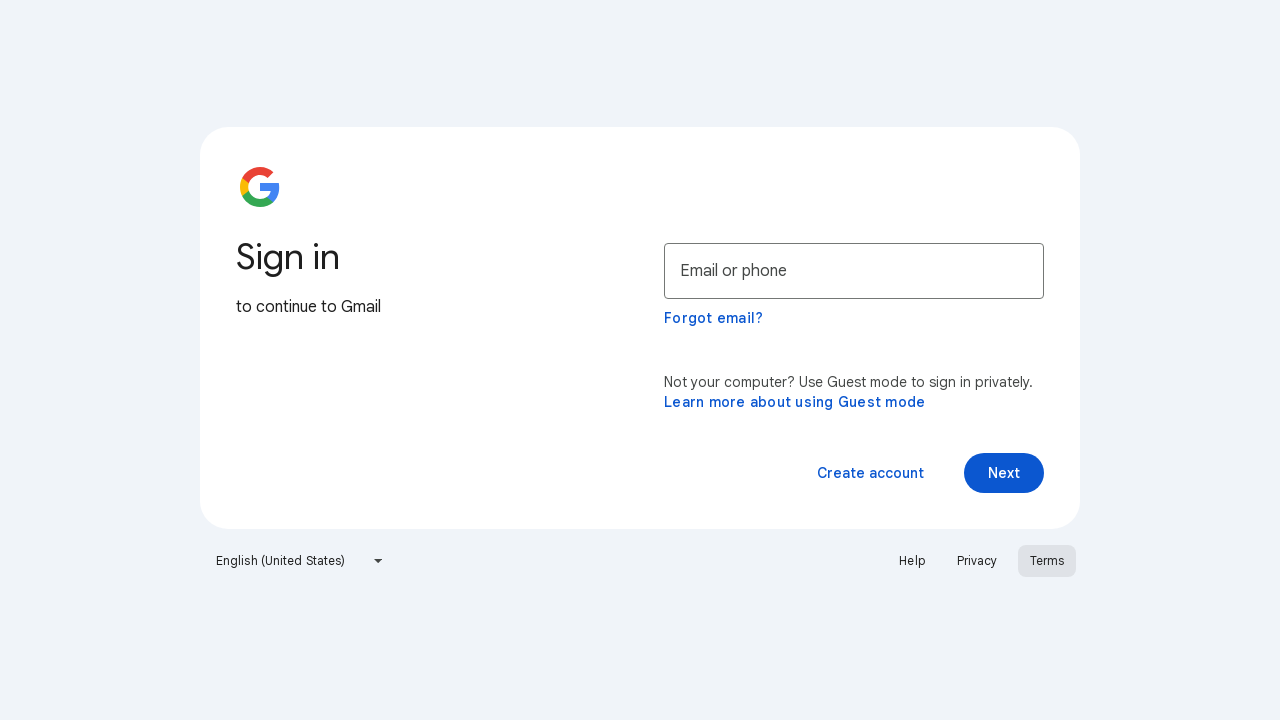

Brought new page to front
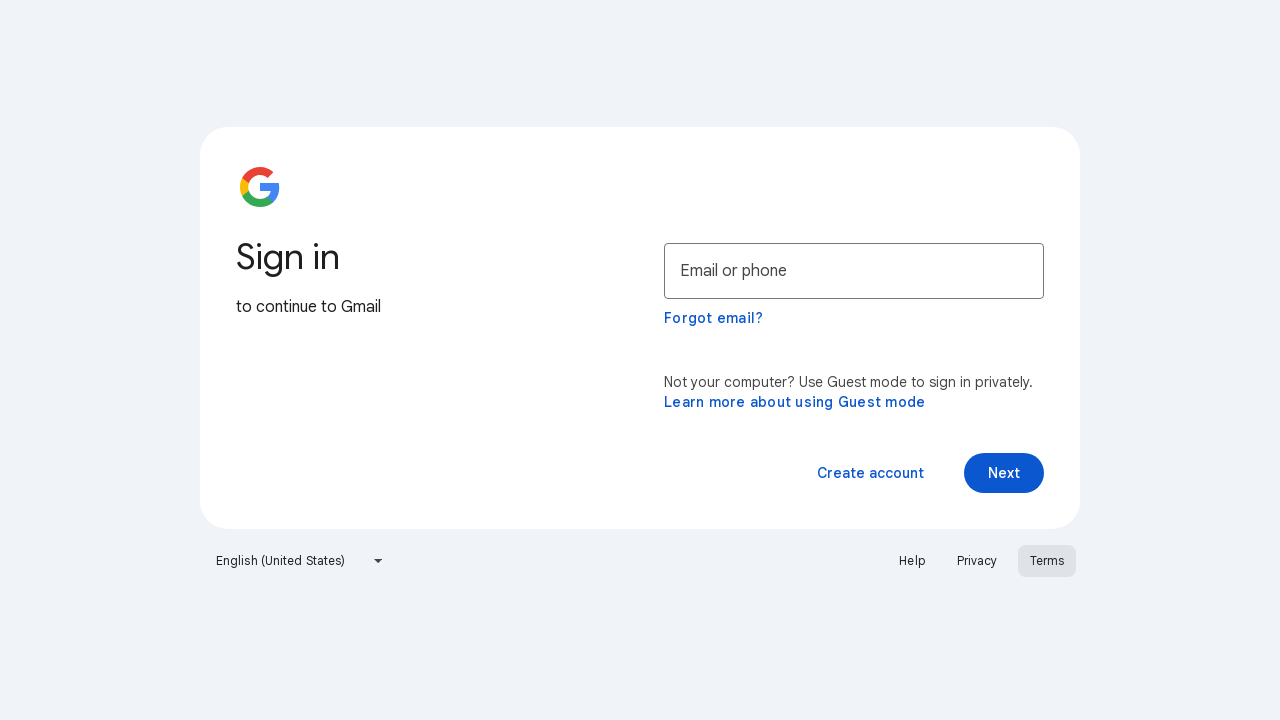

Retrieved page title: Google Account Help
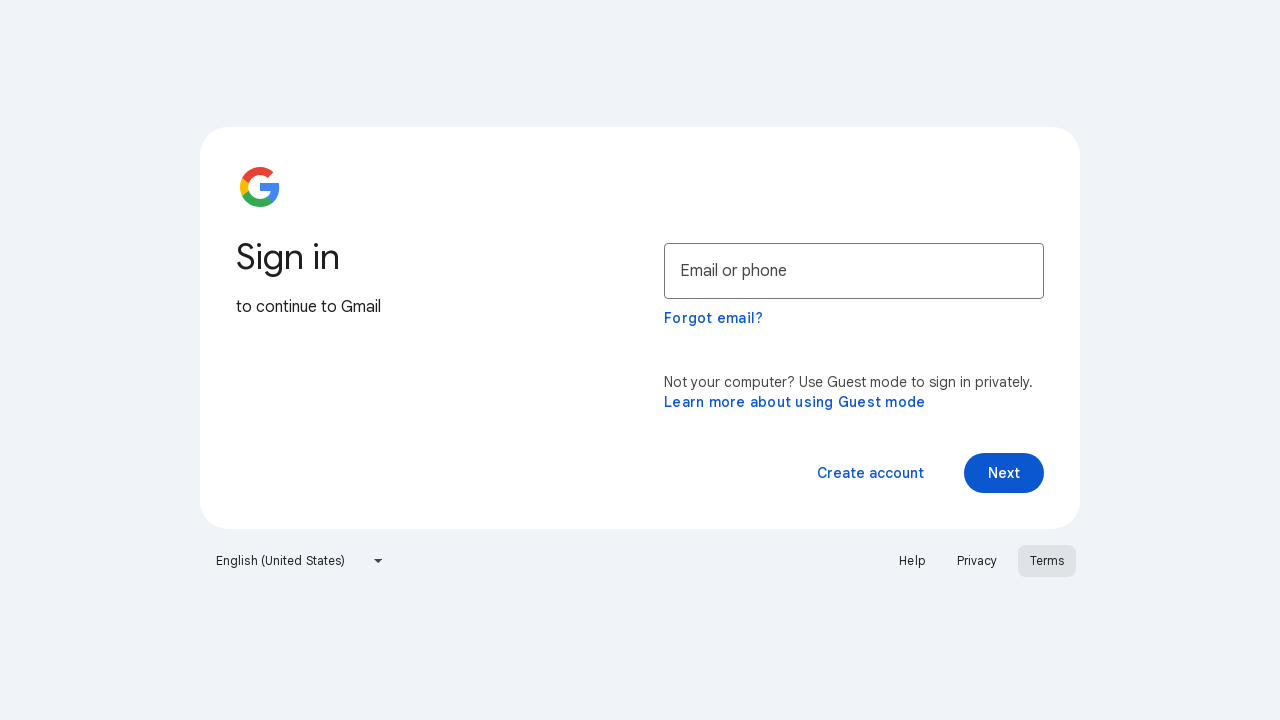

Closed the page
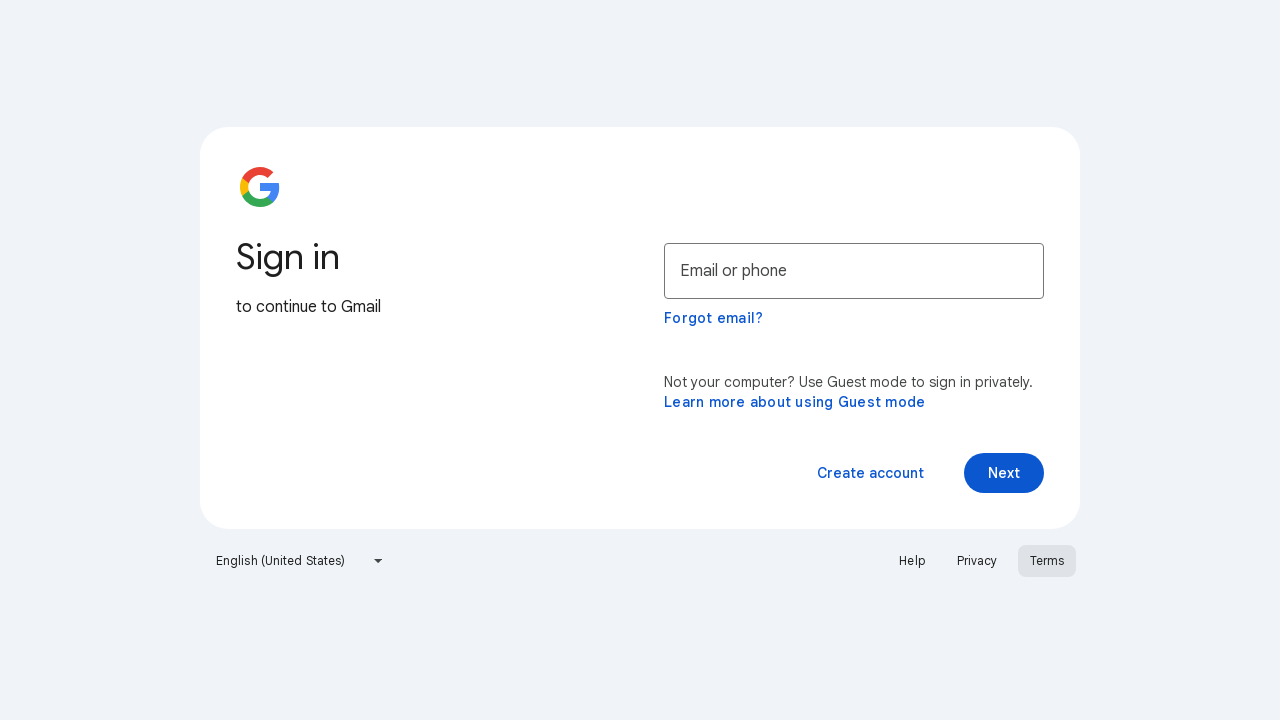

Brought new page to front
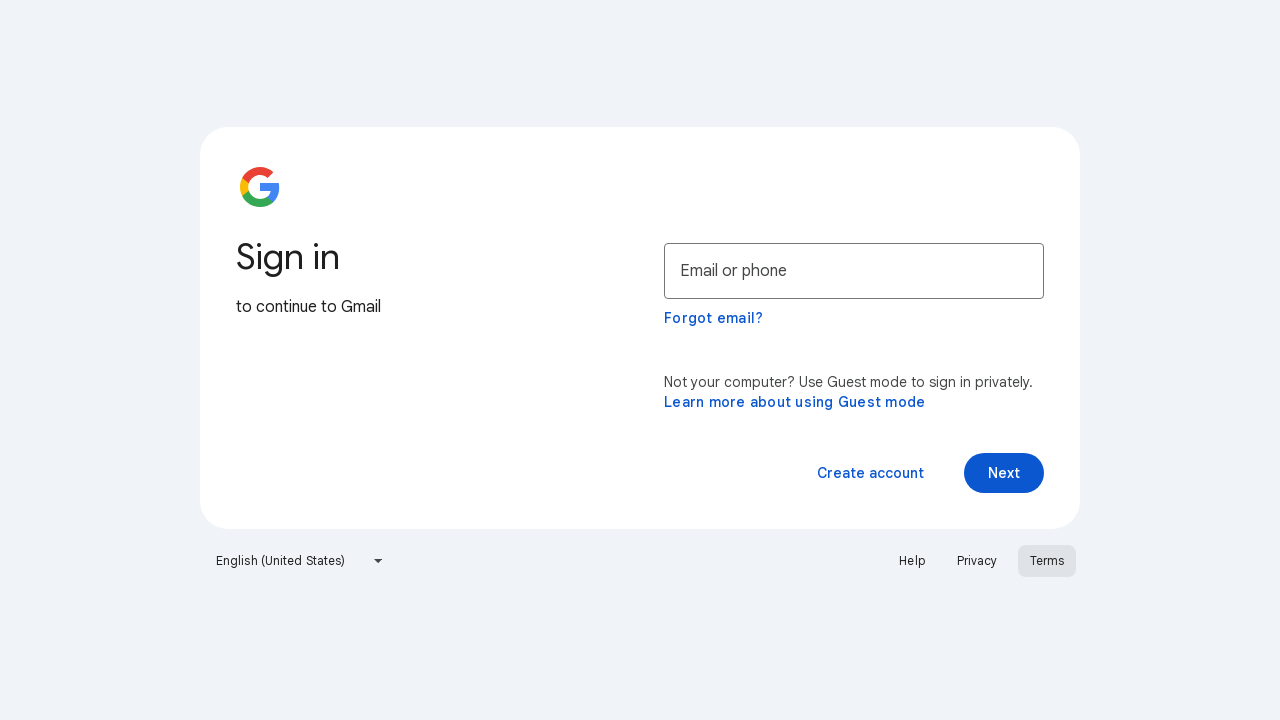

Retrieved page title: Privacy Policy – Privacy & Terms – Google
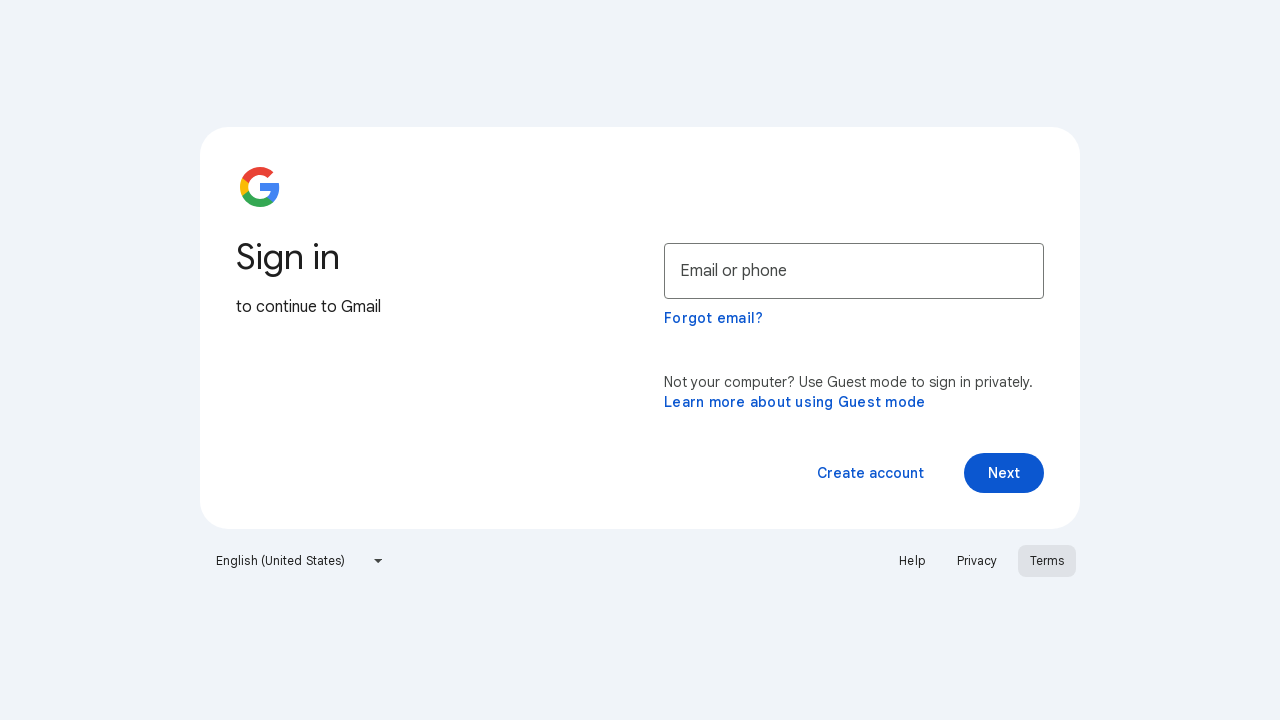

Closed the page
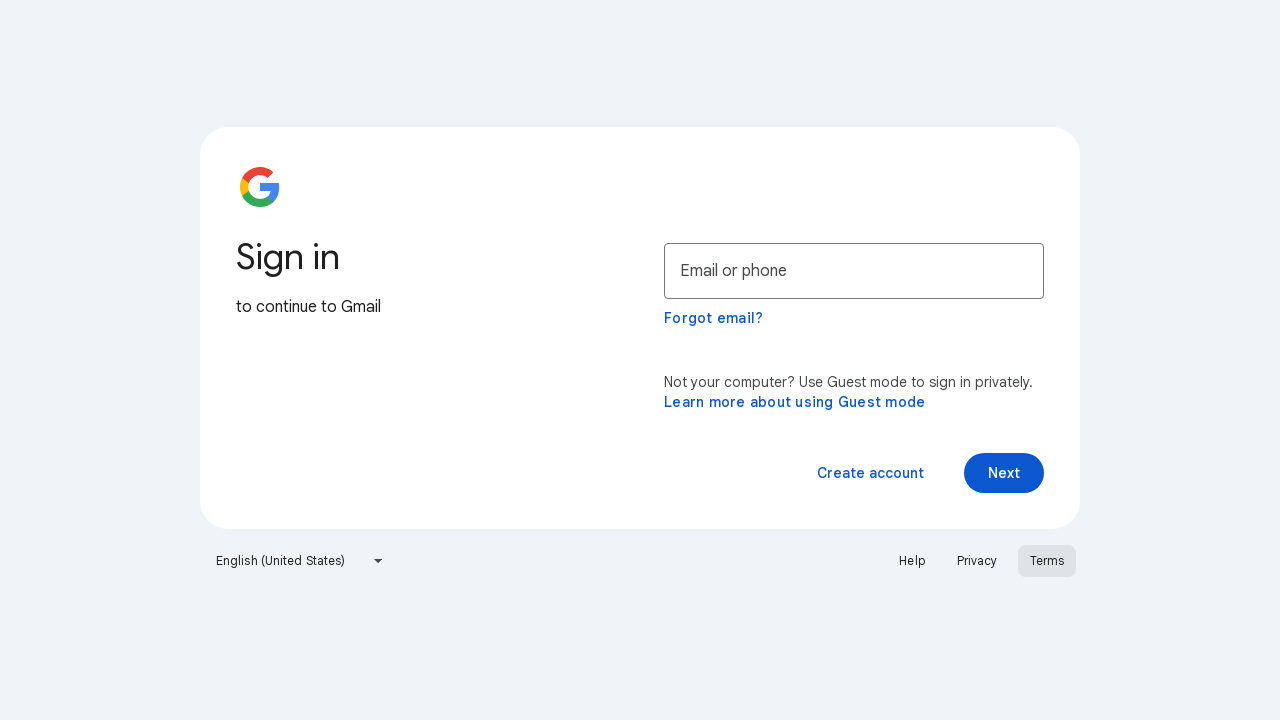

Brought new page to front
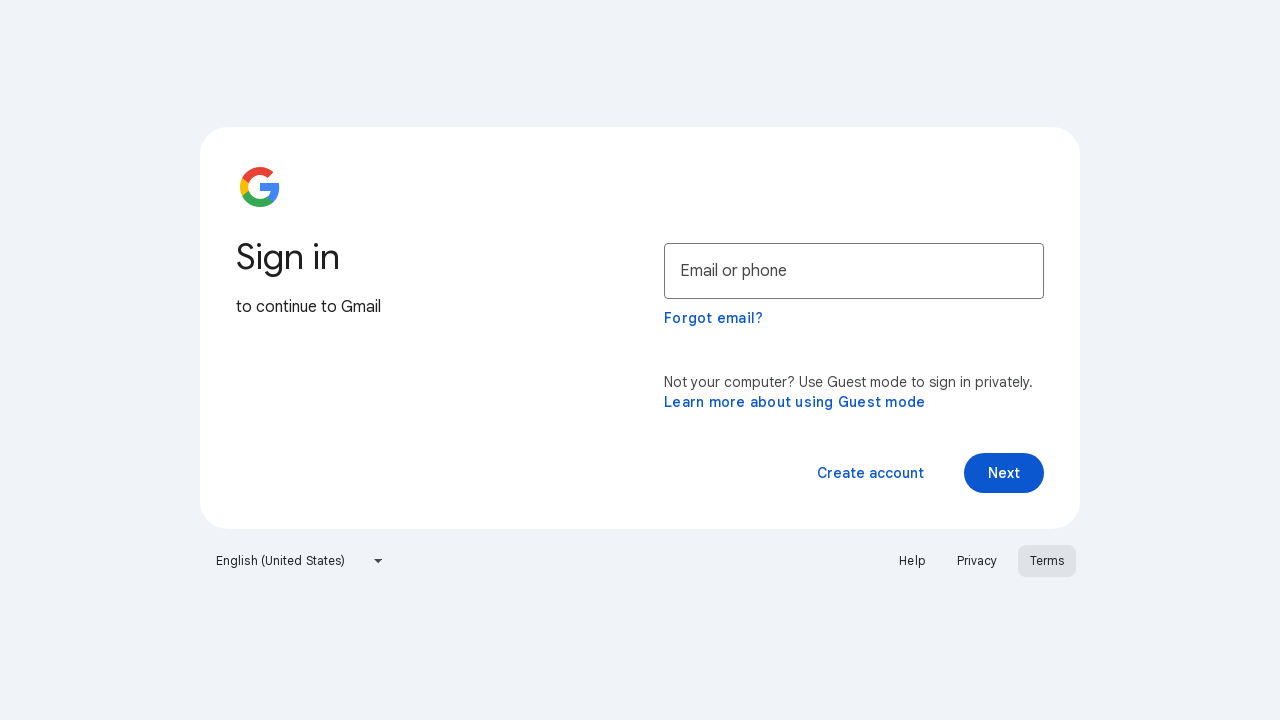

Retrieved page title: Google Terms of Service – Privacy & Terms – Google
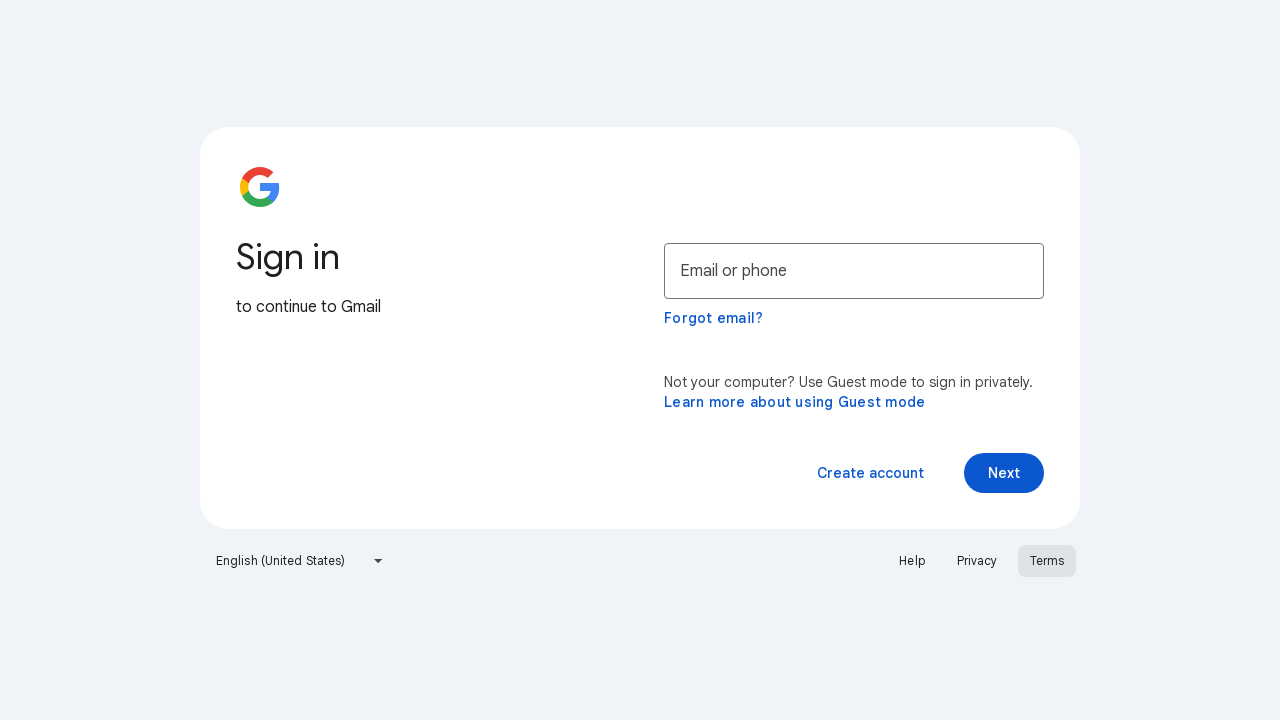

Closed the page
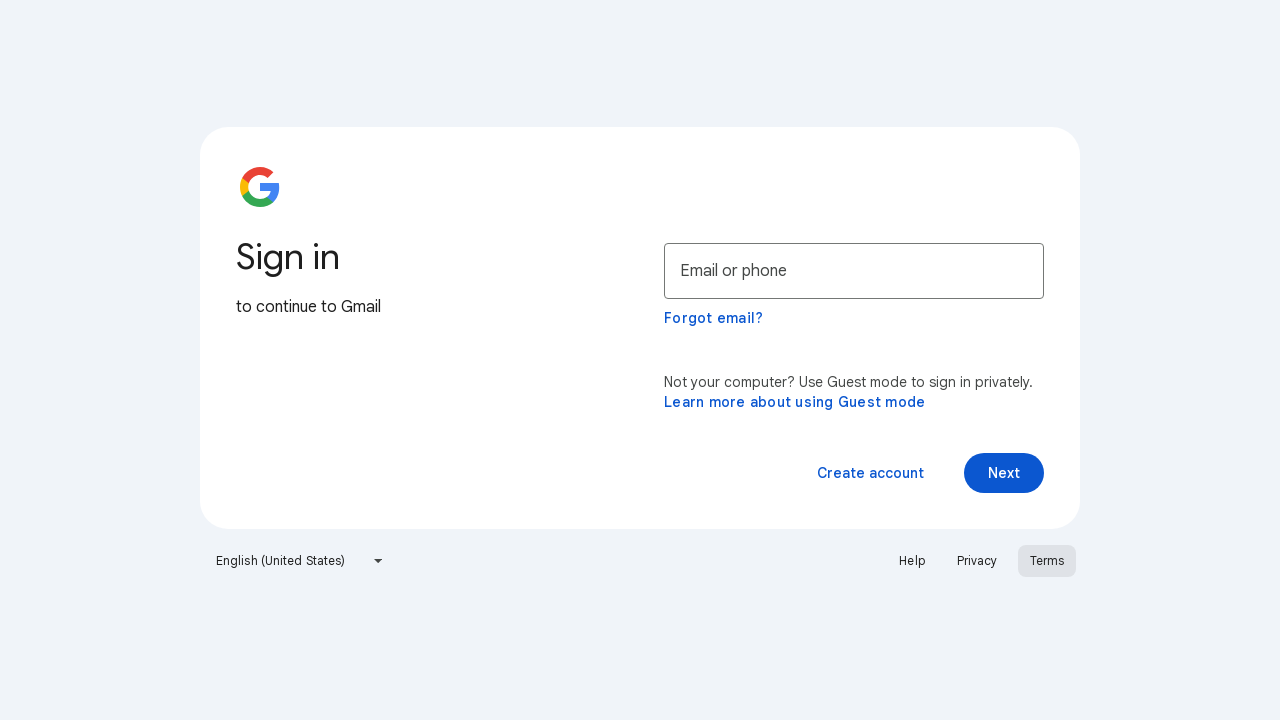

Brought main page to front
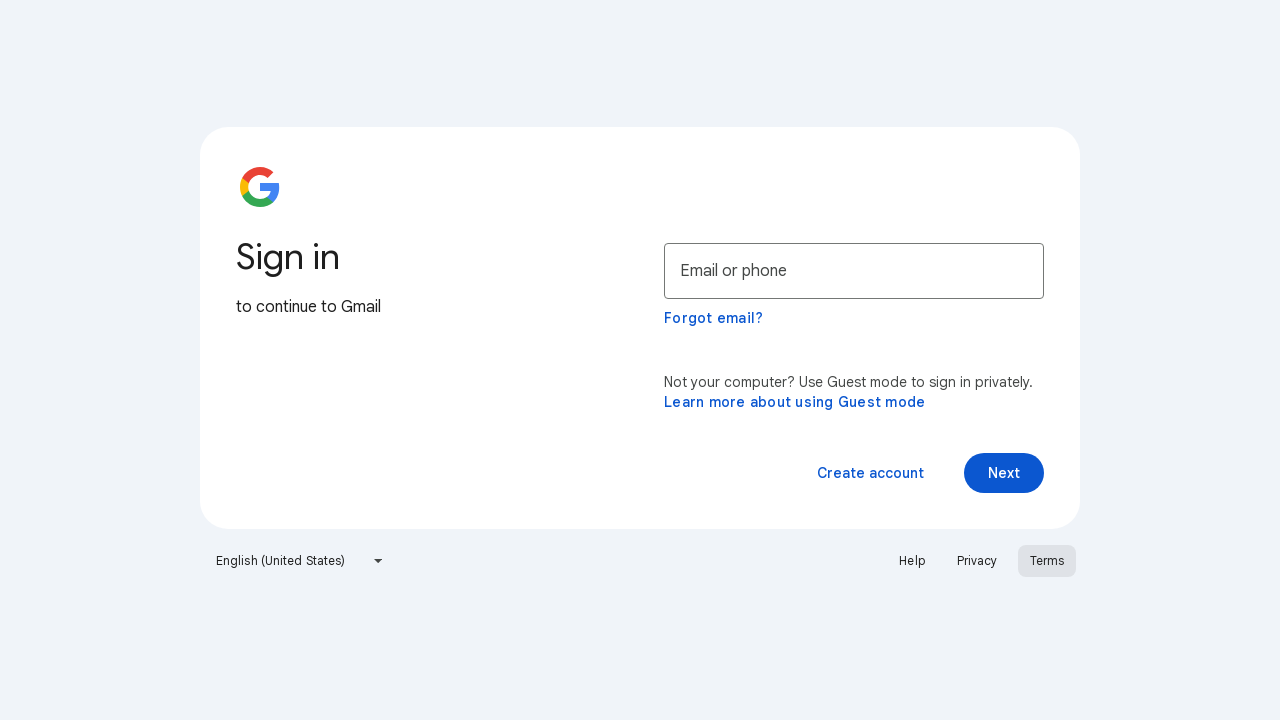

Retrieved main page title: Gmail
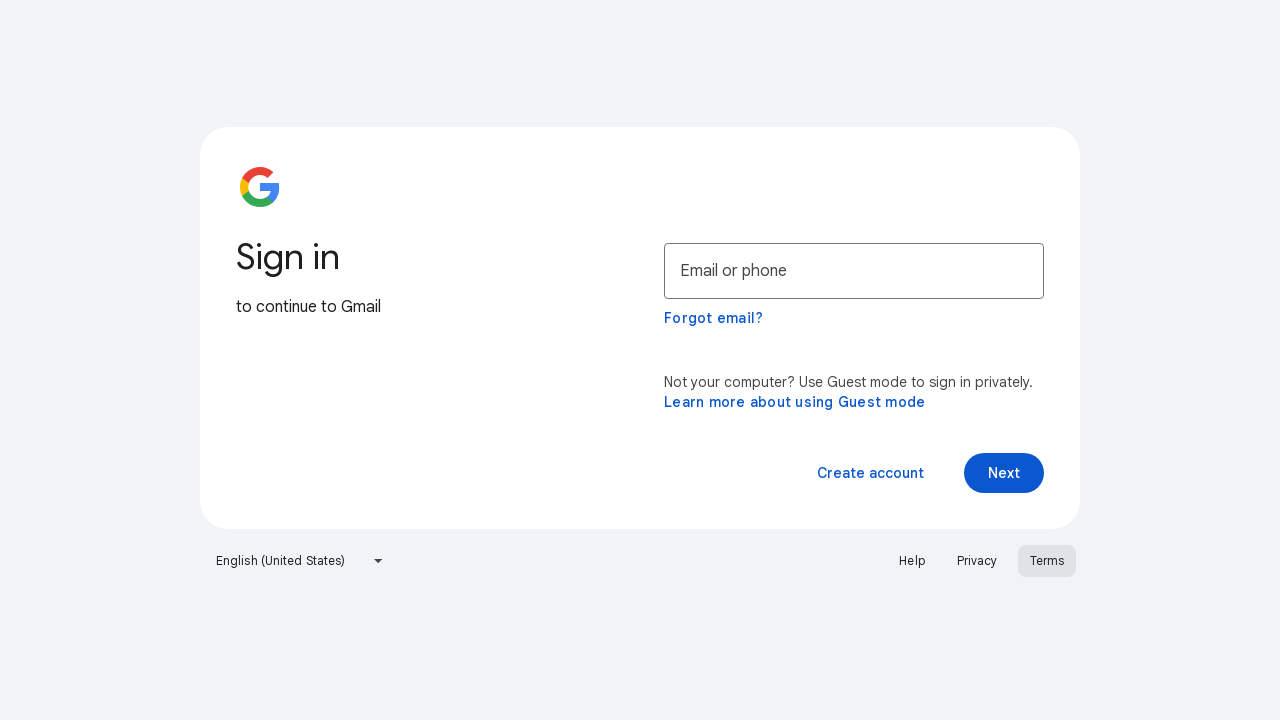

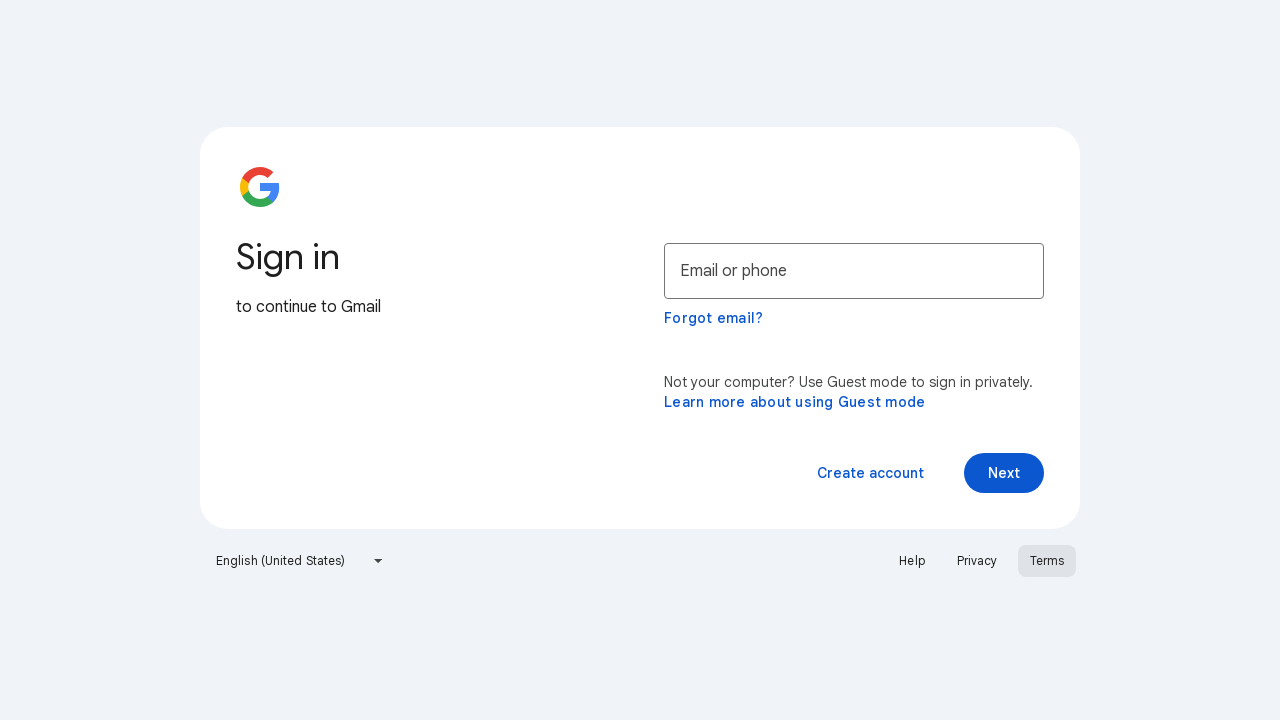